Tests drag and drop functionality by dragging a draggable element onto a droppable target on the QA Practice website

Starting URL: https://www.qa-practice.com/elements/dragndrop/boxes

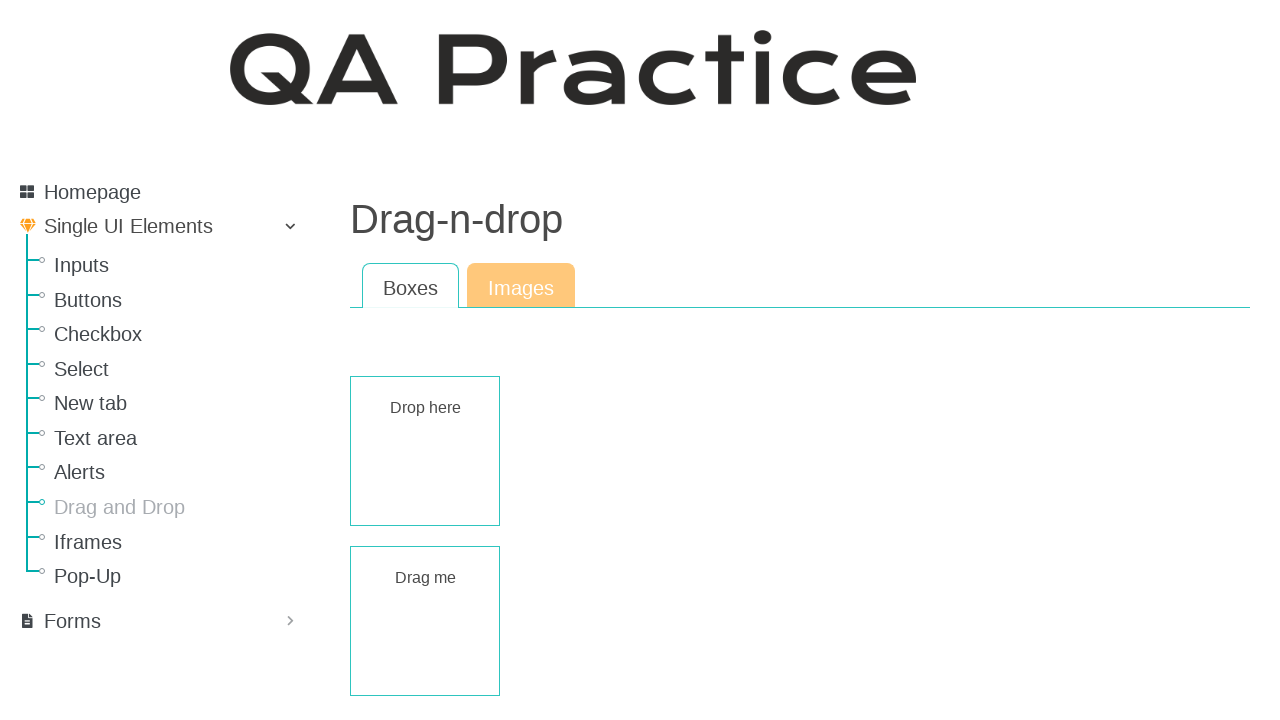

Navigated to QA Practice drag and drop page
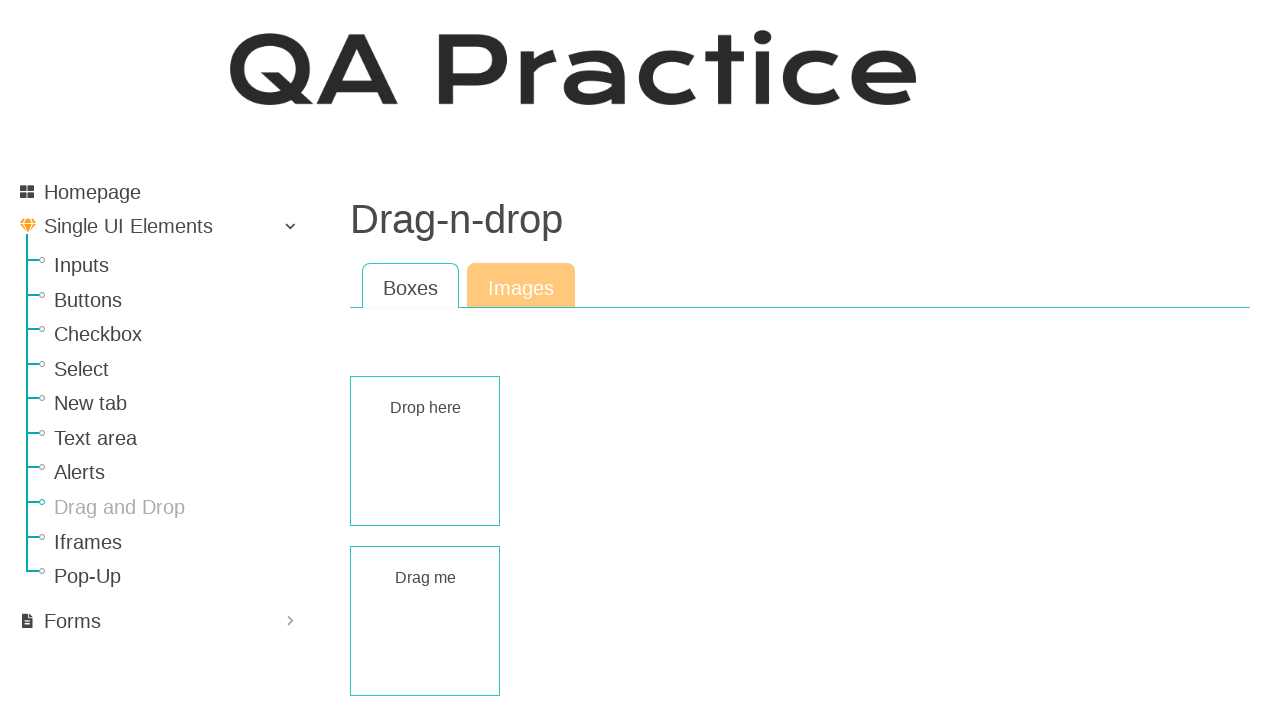

Dragged draggable element onto droppable target at (425, 451)
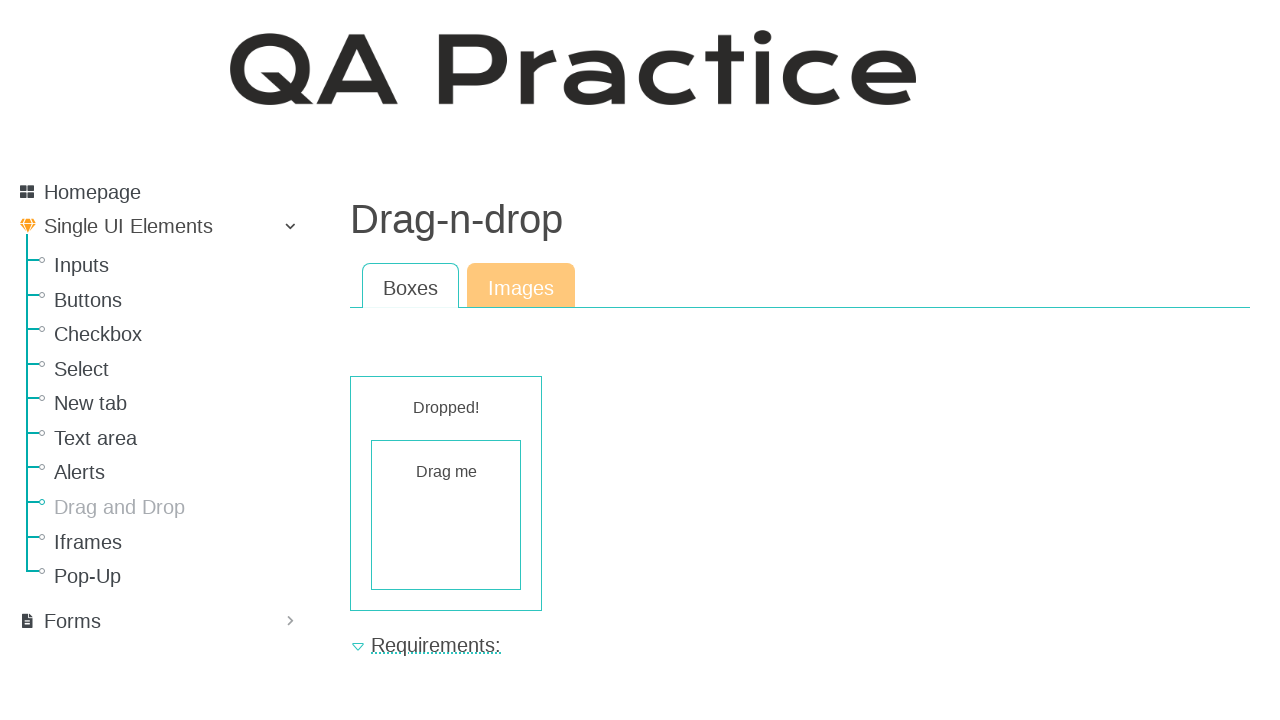

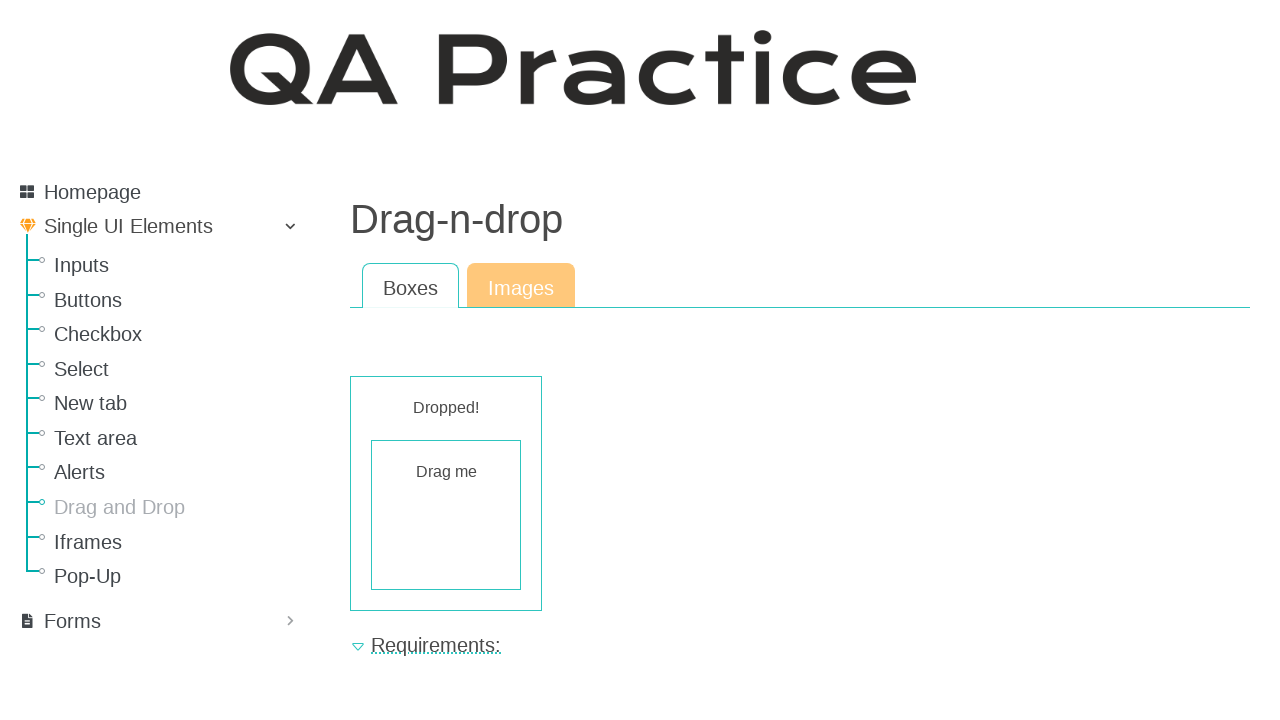